Tests opening multiple footer links in new tabs by scrolling to the footer section, locating links in the first column, and clicking each link while holding a modifier key to open in new tabs.

Starting URL: https://rahulshettyacademy.com/AutomationPractice/

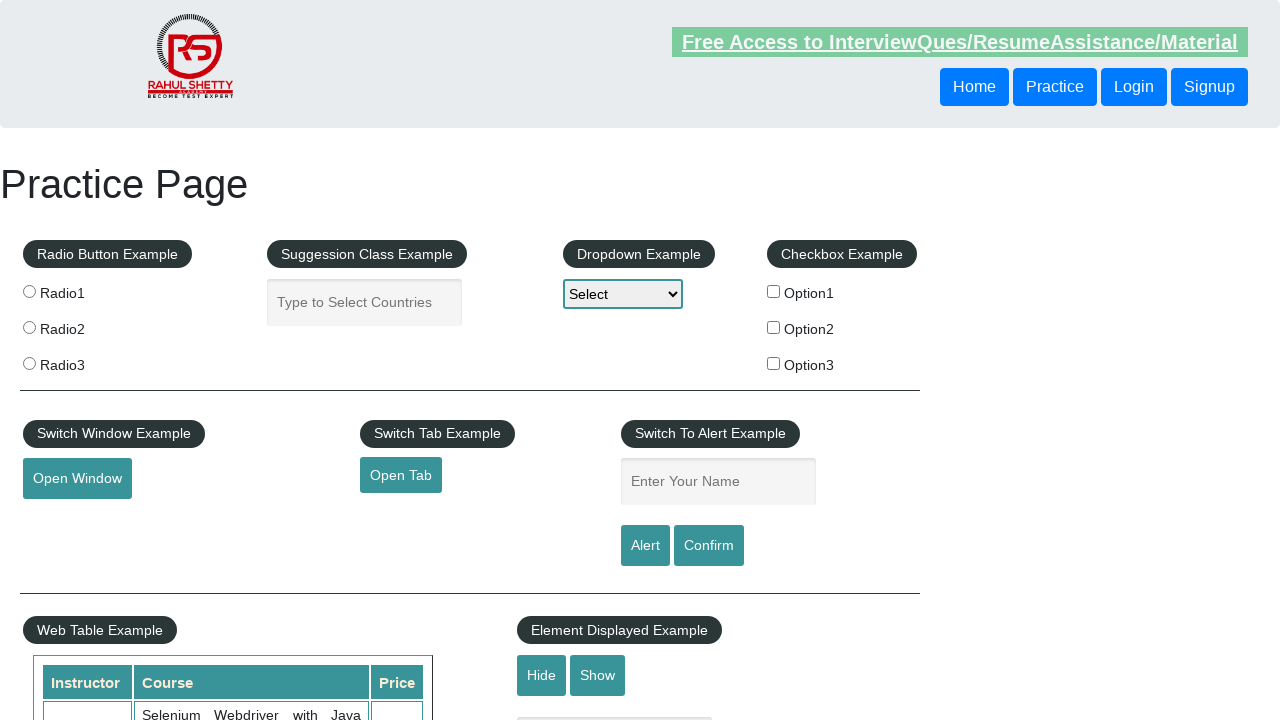

Scrolled down to footer section
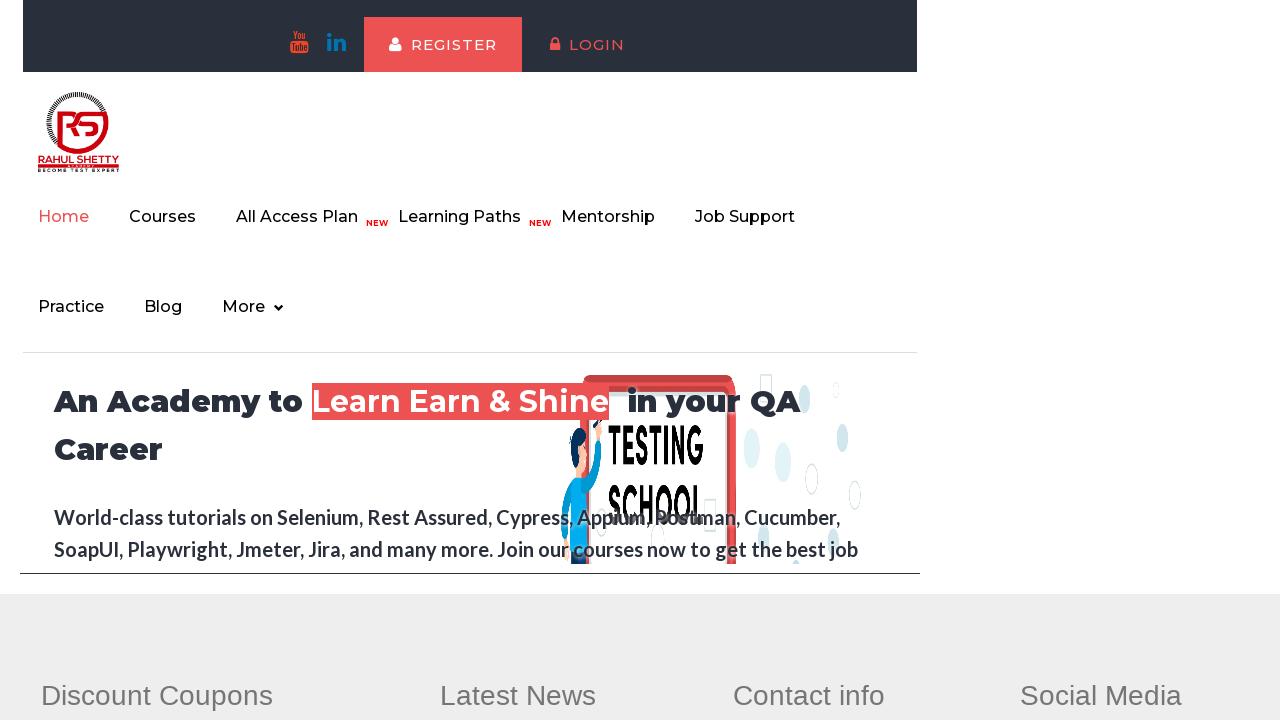

Footer section is now visible
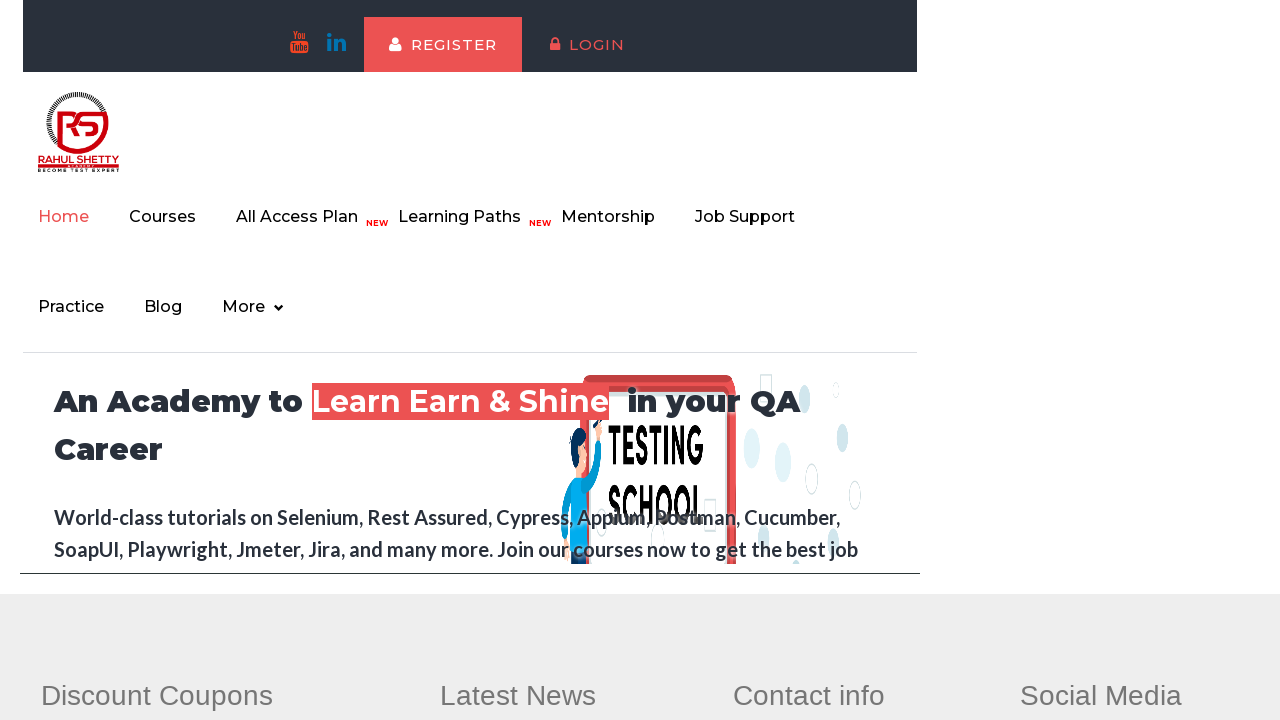

Located all links in the first column of the footer
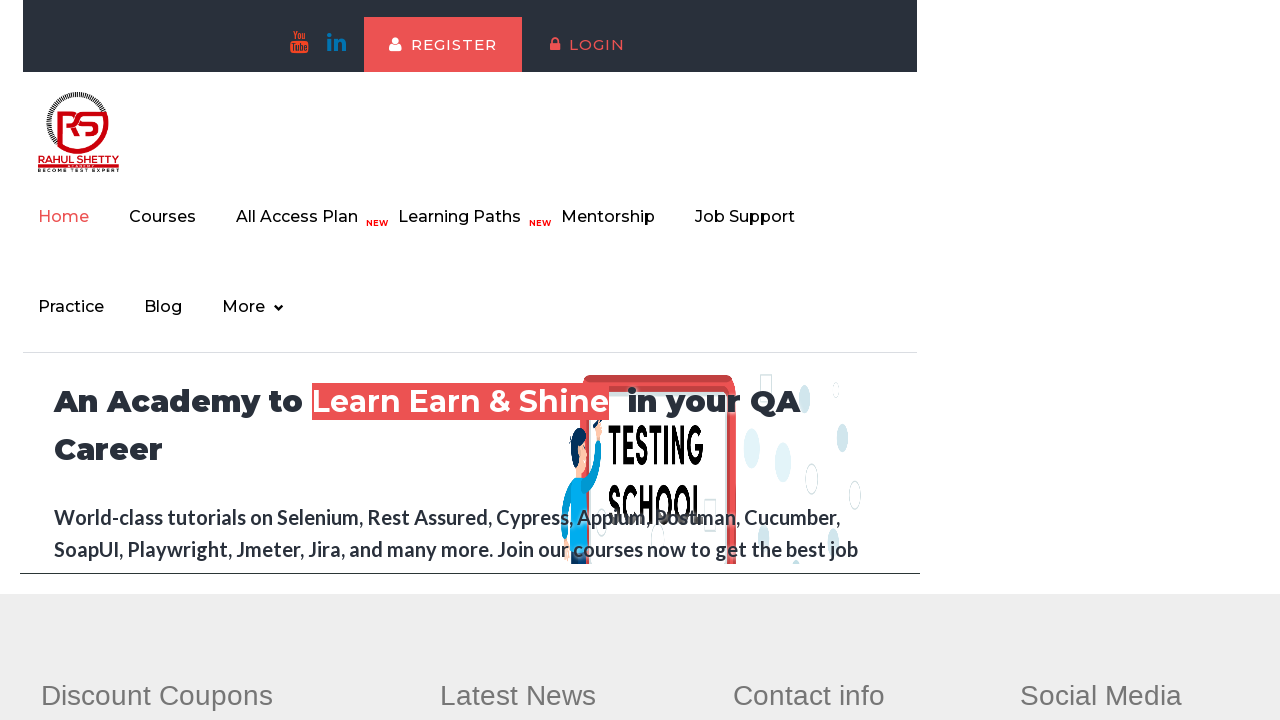

Found 5 links in the first footer column
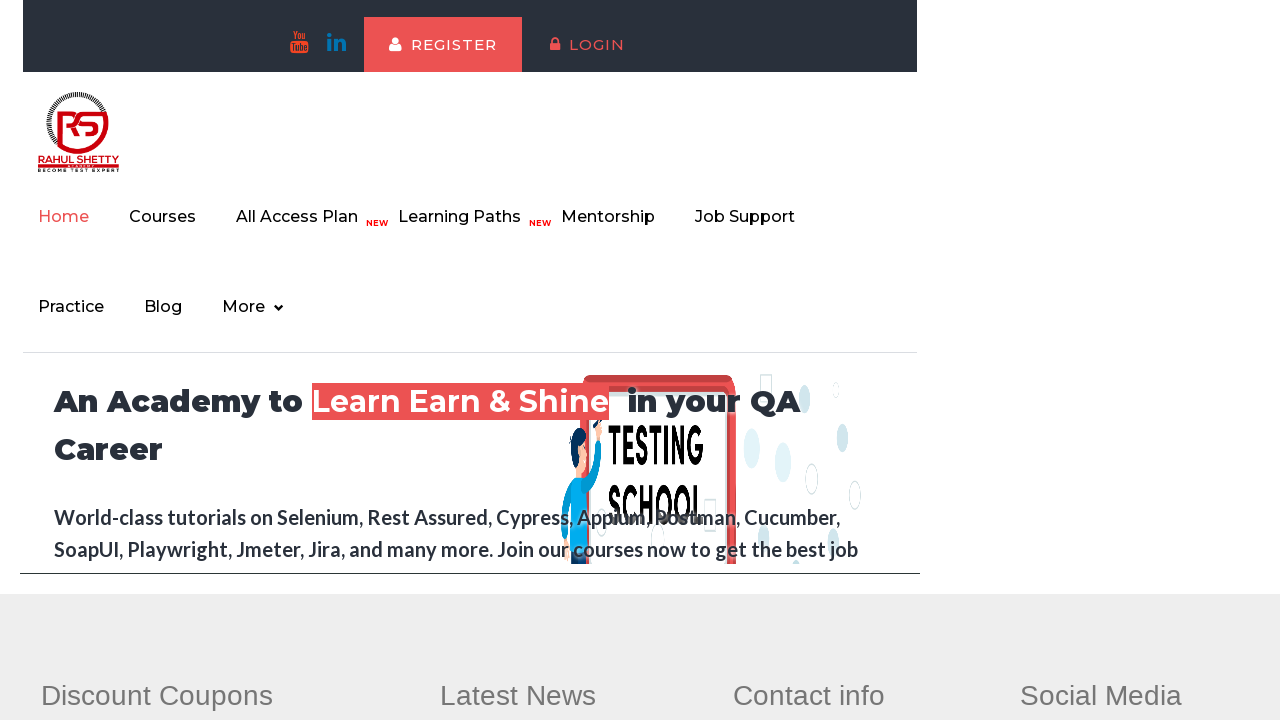

Opened footer link 1 in a new tab using Ctrl+Click at (157, 696) on #gf-BIG .gf-t td:nth-child(1) ul a >> nth=0
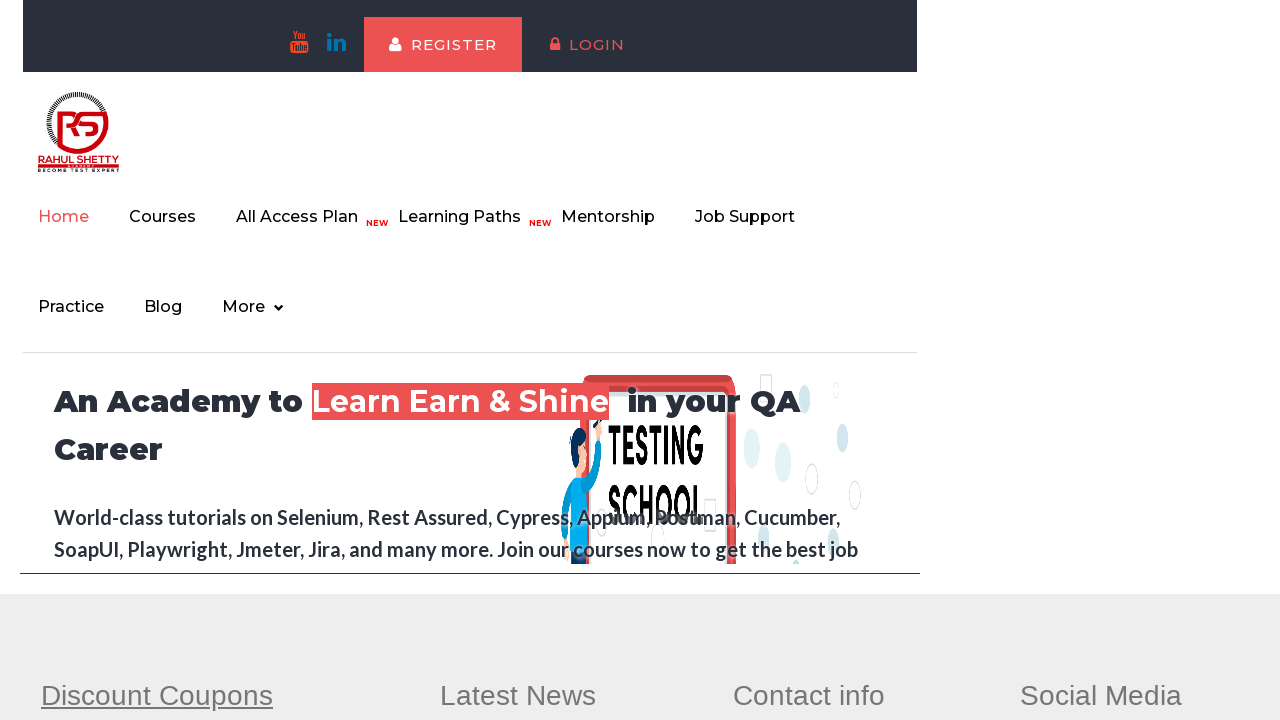

Opened footer link 2 in a new tab using Ctrl+Click at (68, 520) on #gf-BIG .gf-t td:nth-child(1) ul a >> nth=1
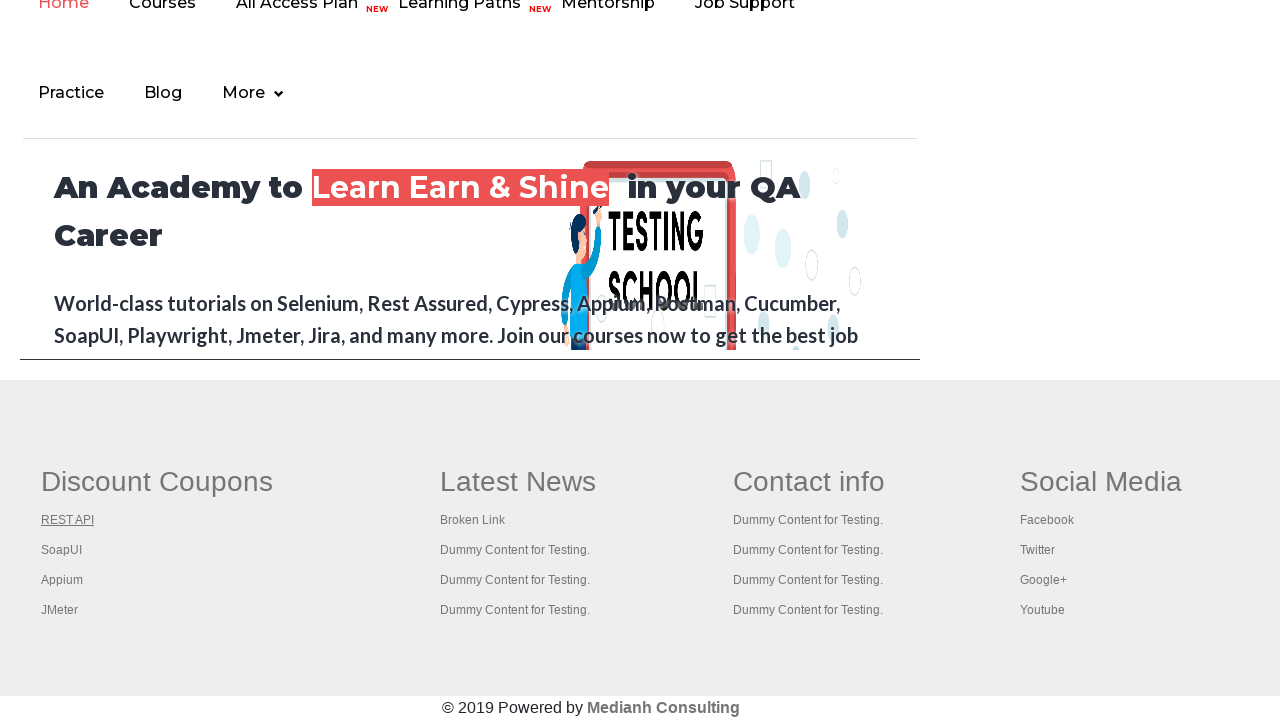

Opened footer link 3 in a new tab using Ctrl+Click at (62, 550) on #gf-BIG .gf-t td:nth-child(1) ul a >> nth=2
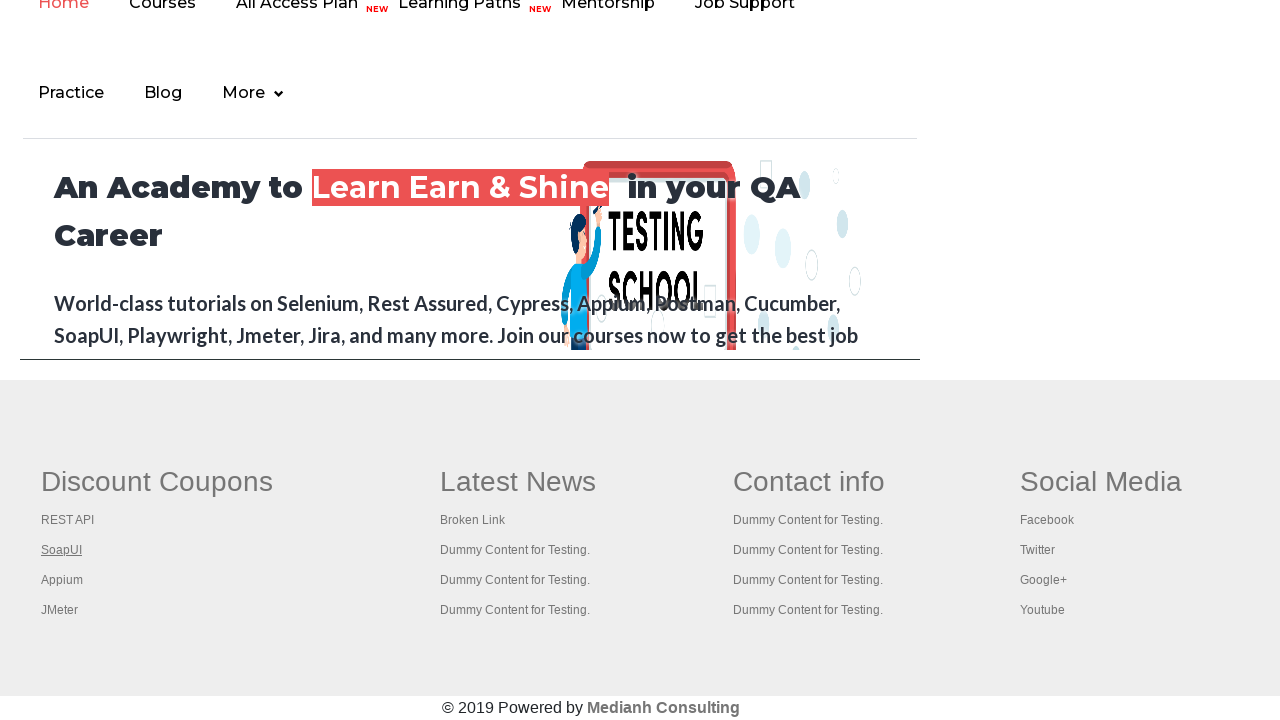

Opened footer link 4 in a new tab using Ctrl+Click at (62, 580) on #gf-BIG .gf-t td:nth-child(1) ul a >> nth=3
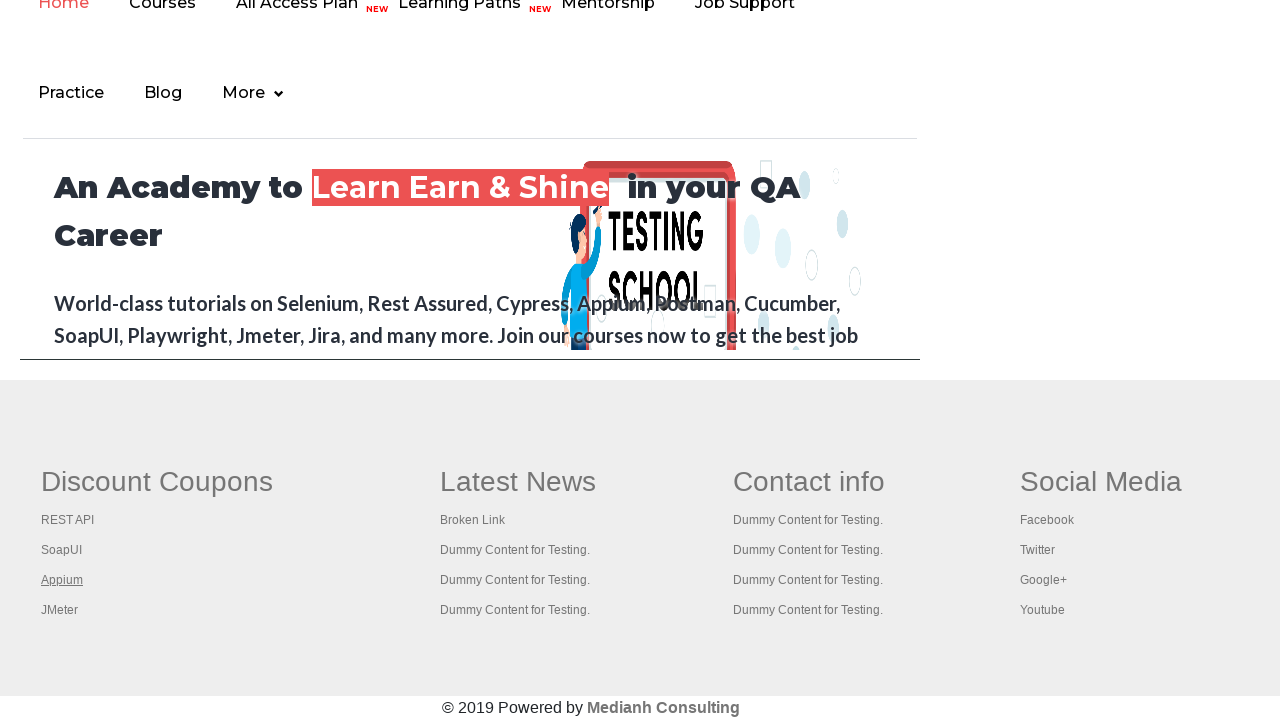

Opened footer link 5 in a new tab using Ctrl+Click at (60, 610) on #gf-BIG .gf-t td:nth-child(1) ul a >> nth=4
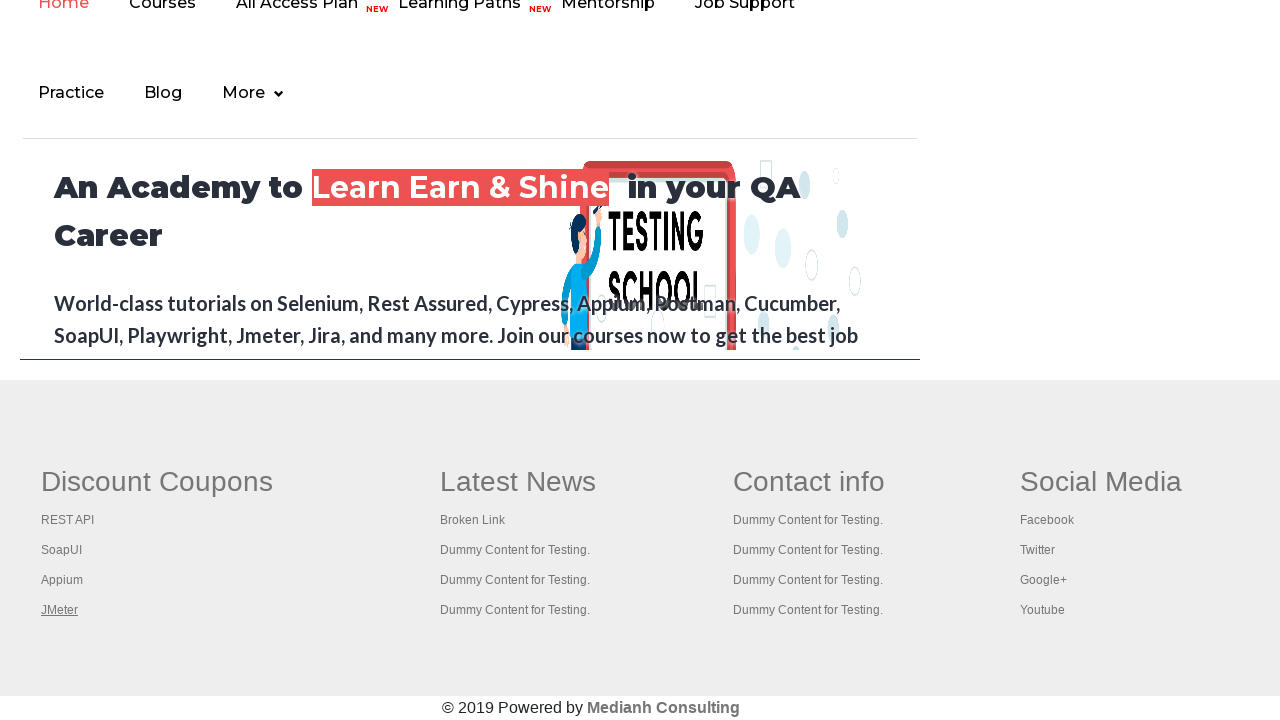

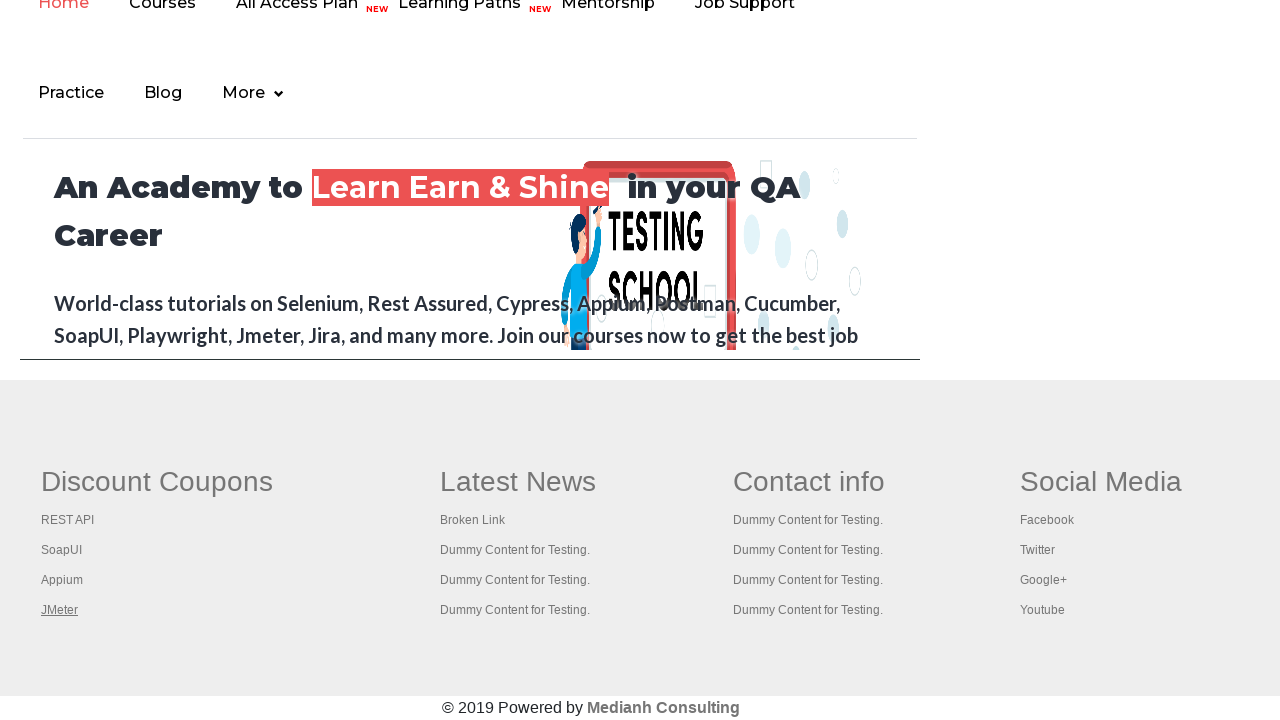